Fills out a form with an invalid email address (missing @ and domain) and attempts to submit

Starting URL: https://demoqa.com/automation-practice-form

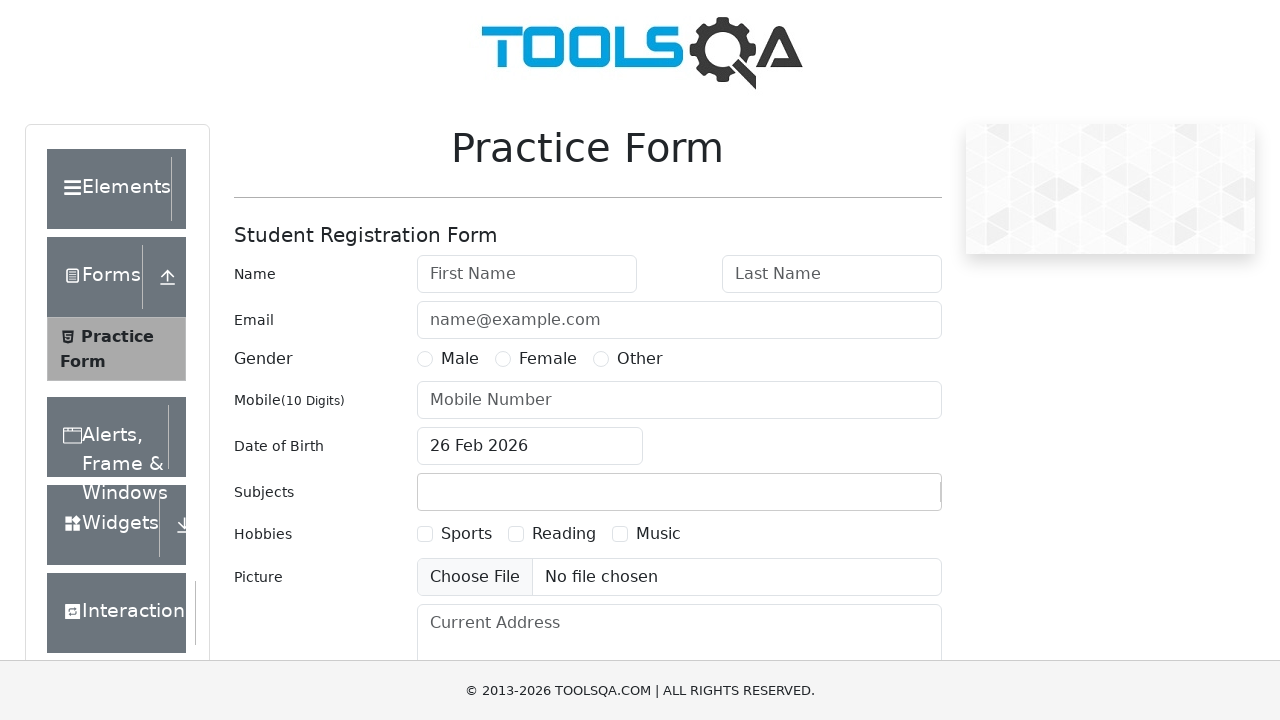

Filled first name field with 'CAMARO' on #firstName
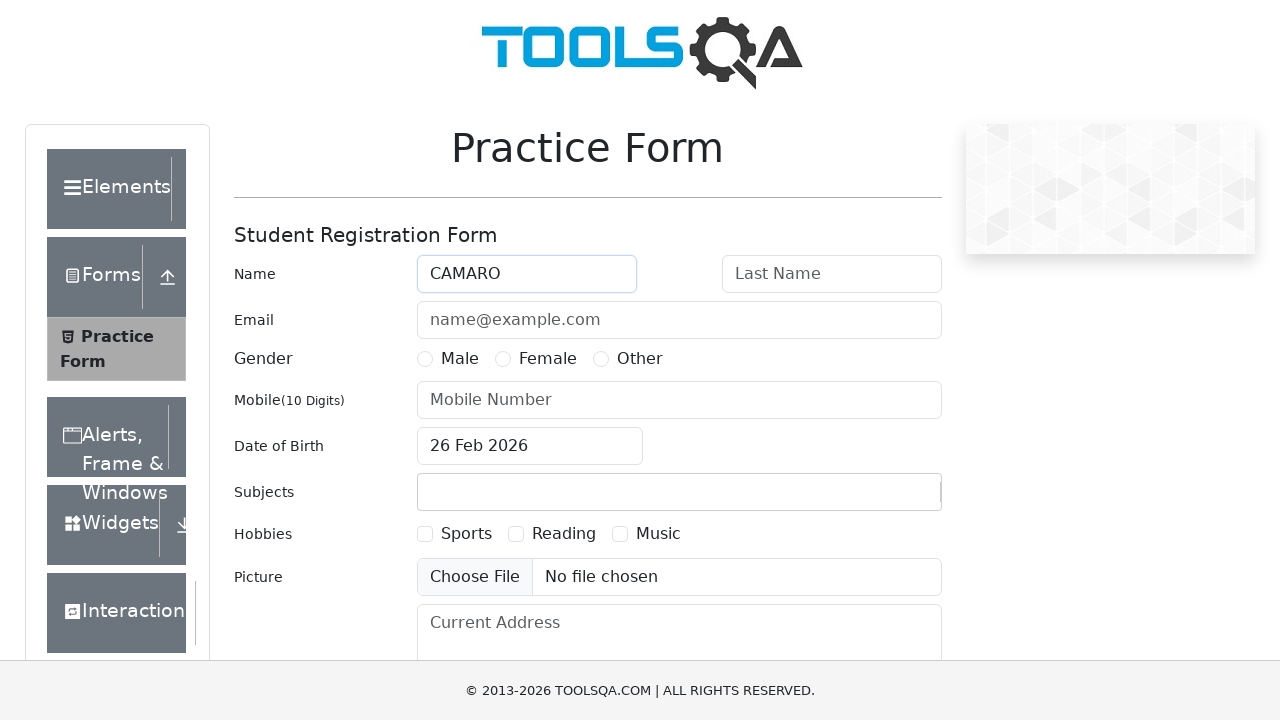

Filled last name field with 'AMARELO' on #lastName
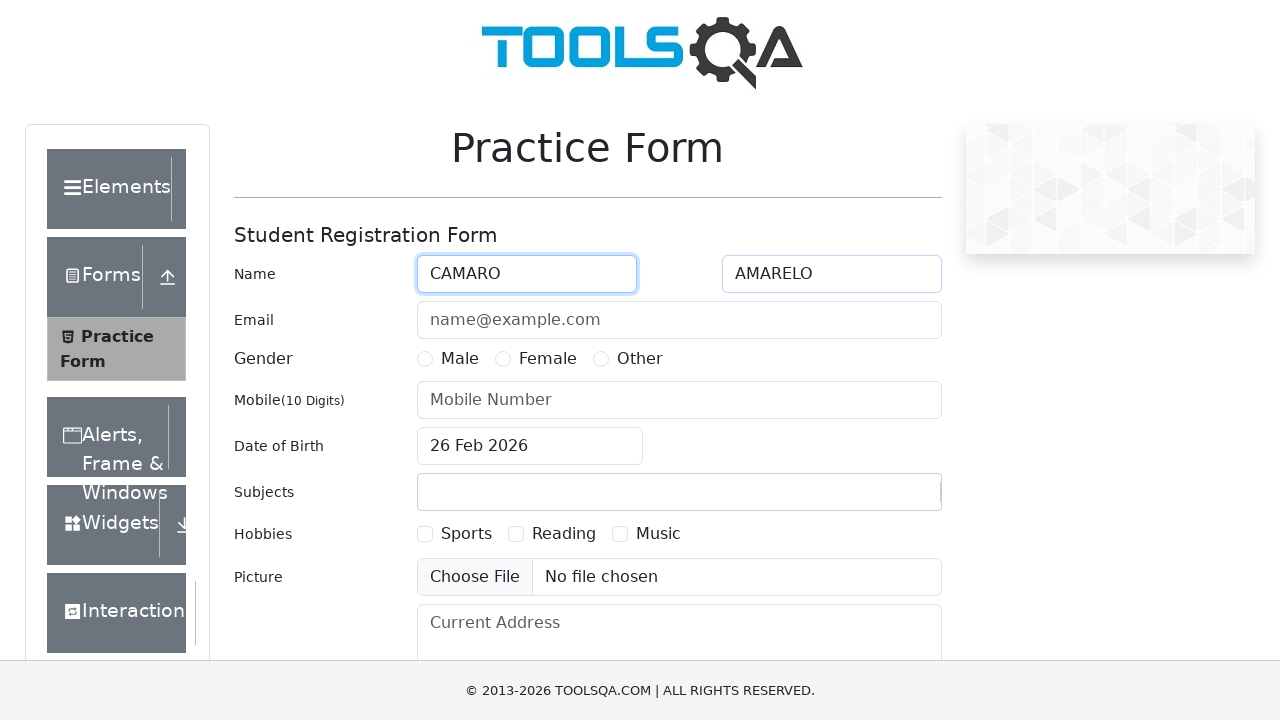

Filled email field with invalid format 'camaroamarelo' (missing @ and domain) on #userEmail
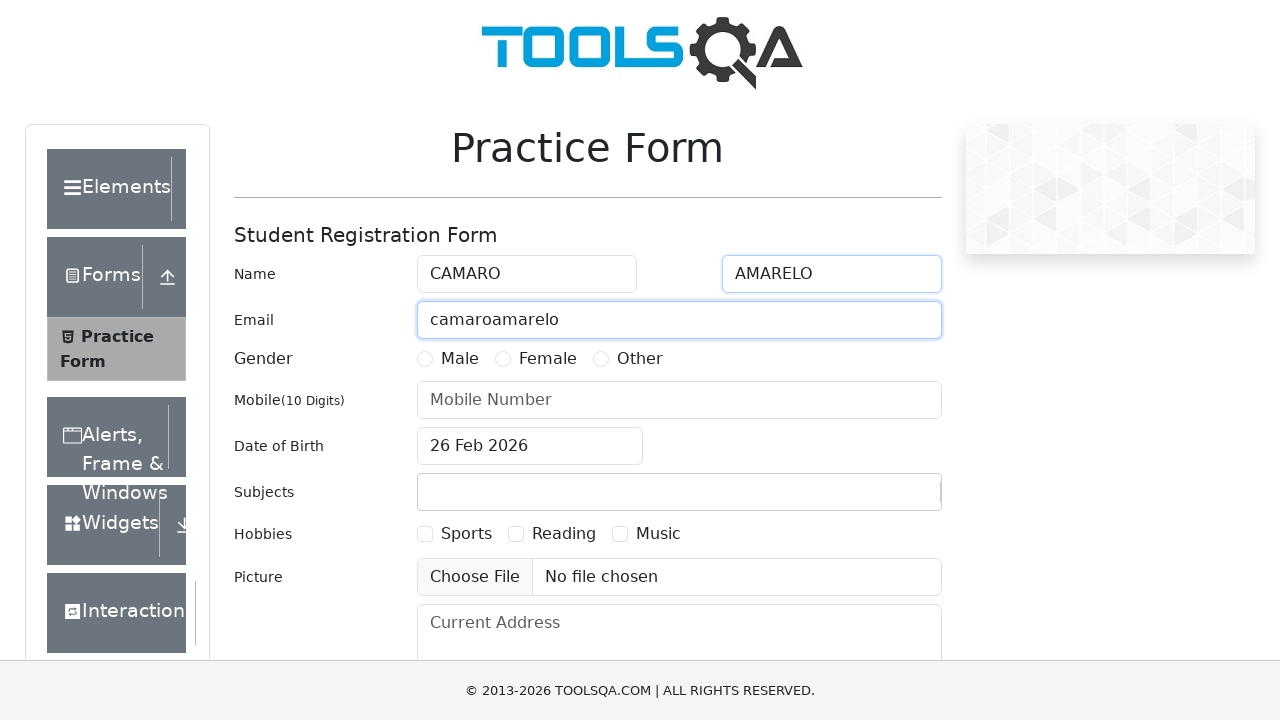

Selected gender radio button
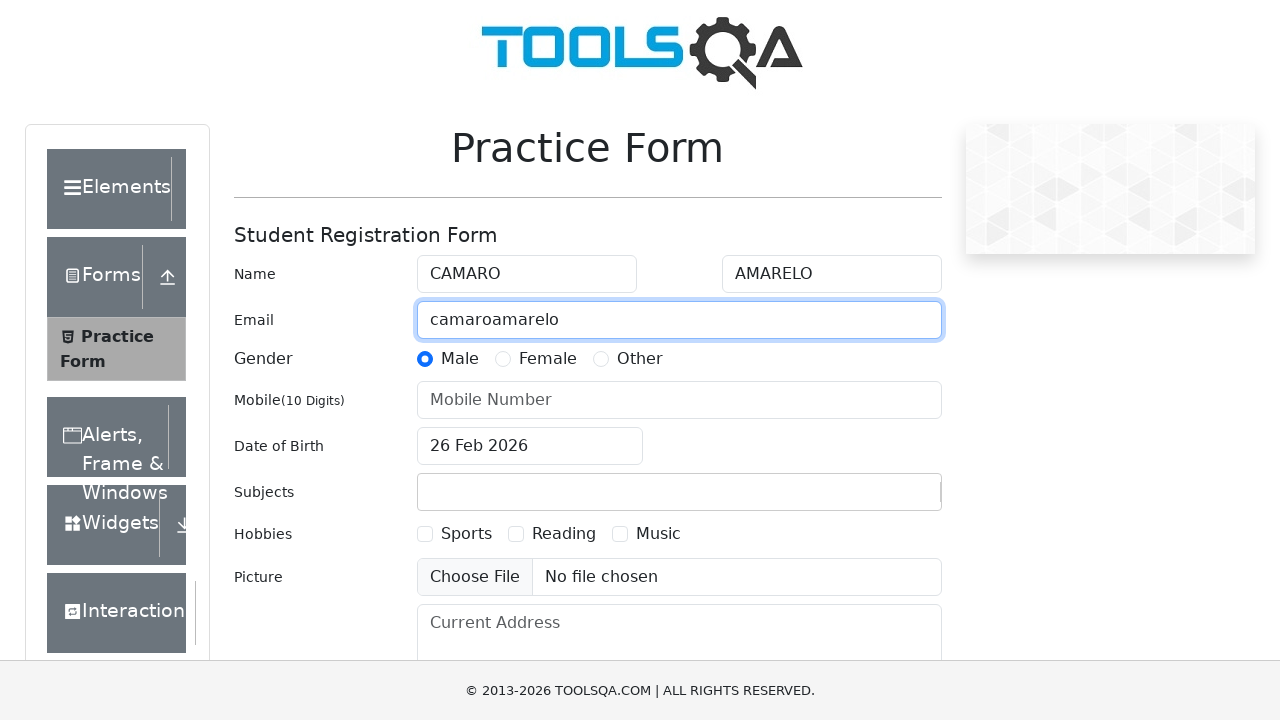

Filled phone number field with '6940028922' on #userNumber
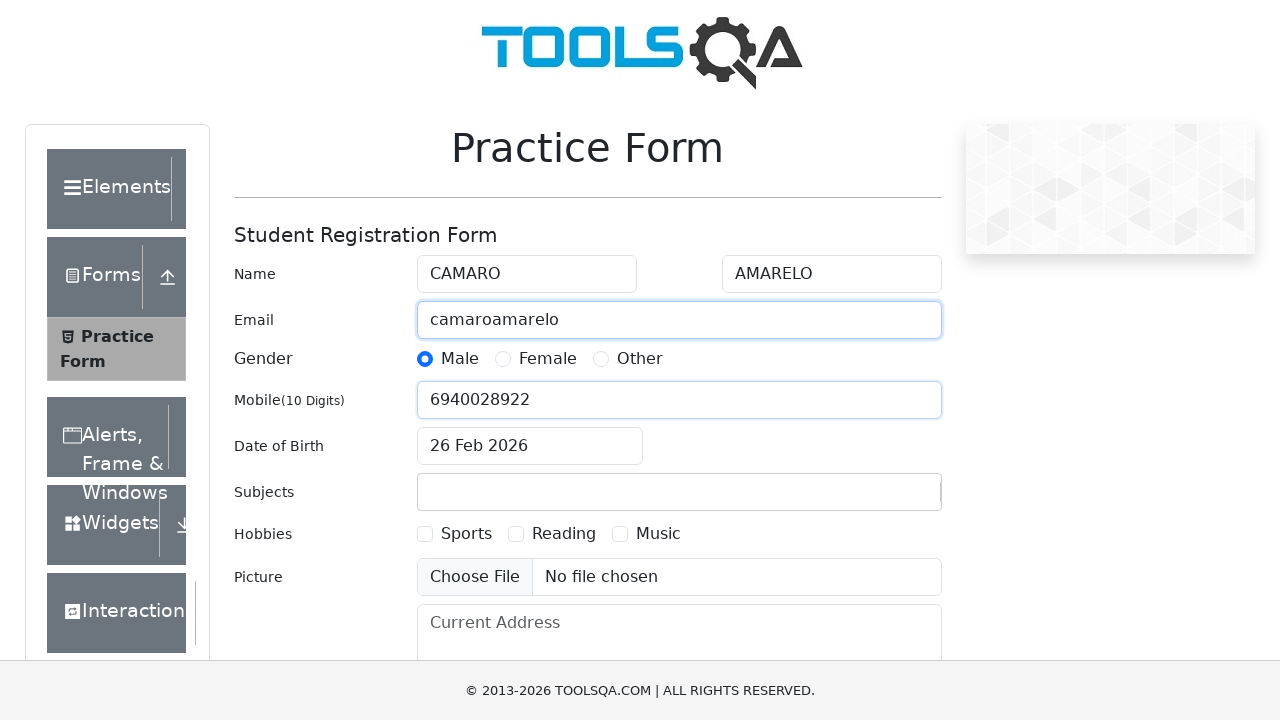

Pressed Tab key to navigate to next field
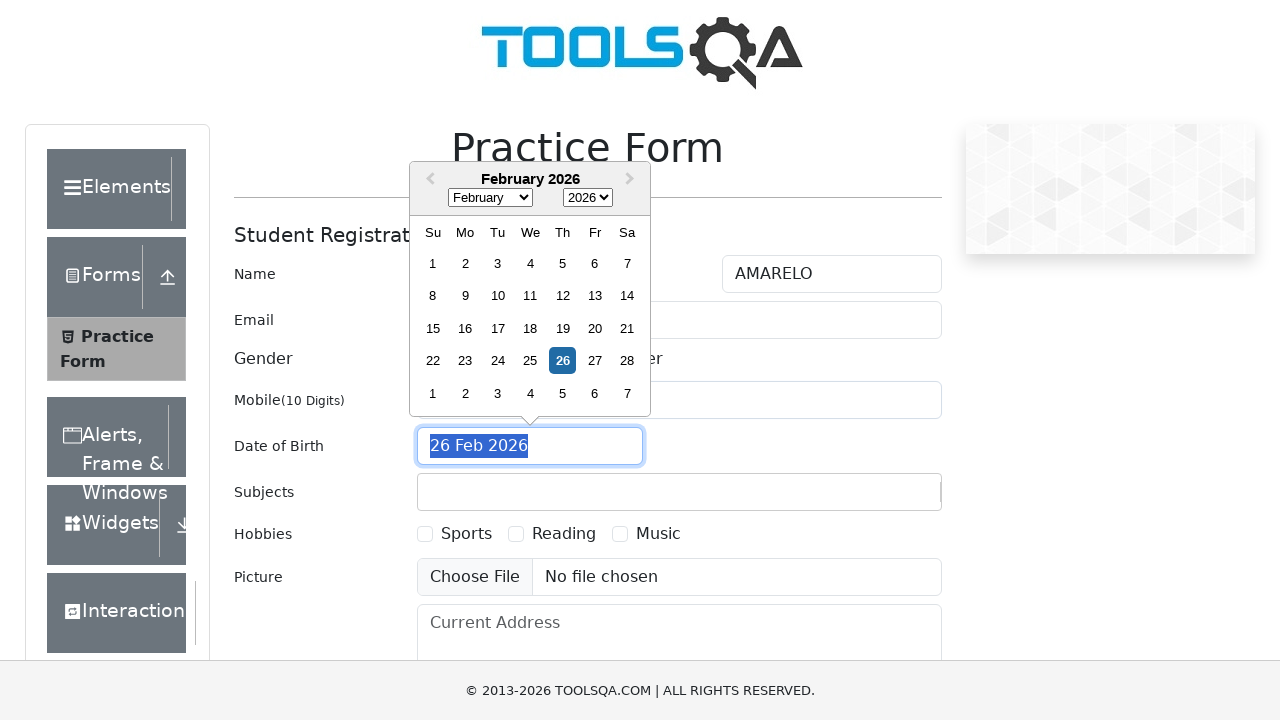

Filled state field with 'NCR' on #react-select-3-input
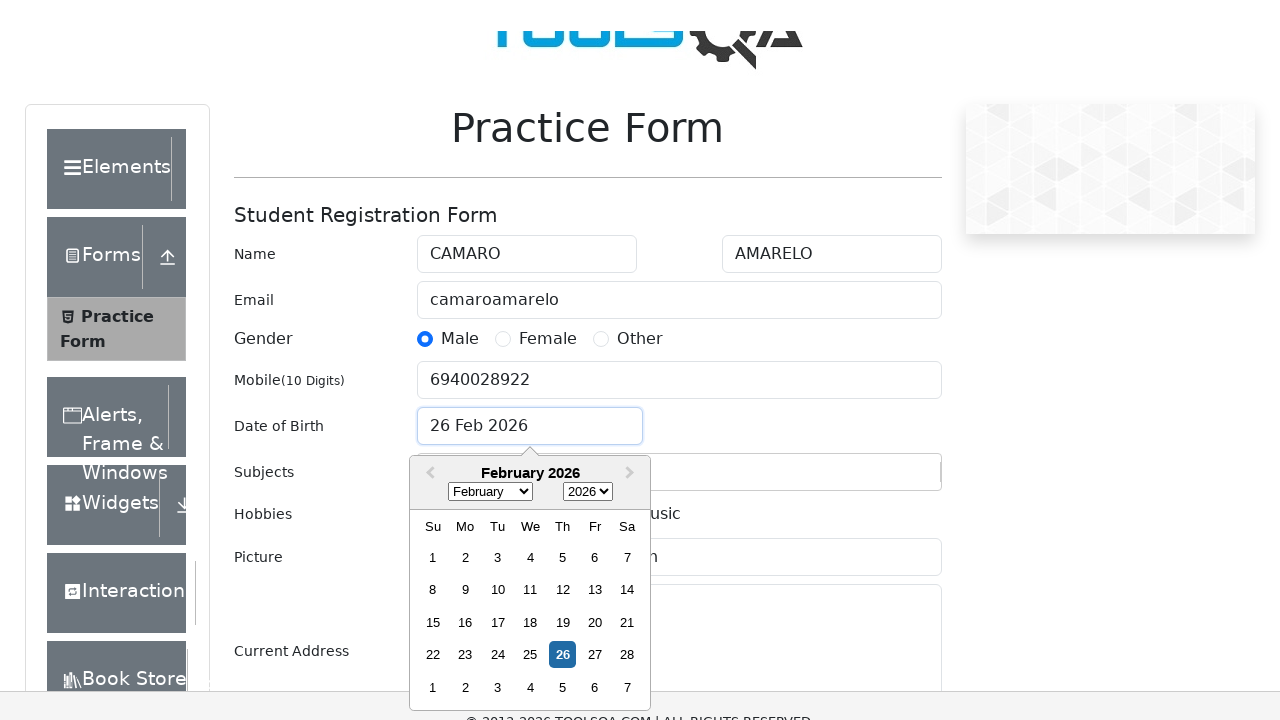

Pressed Tab key to navigate to next field
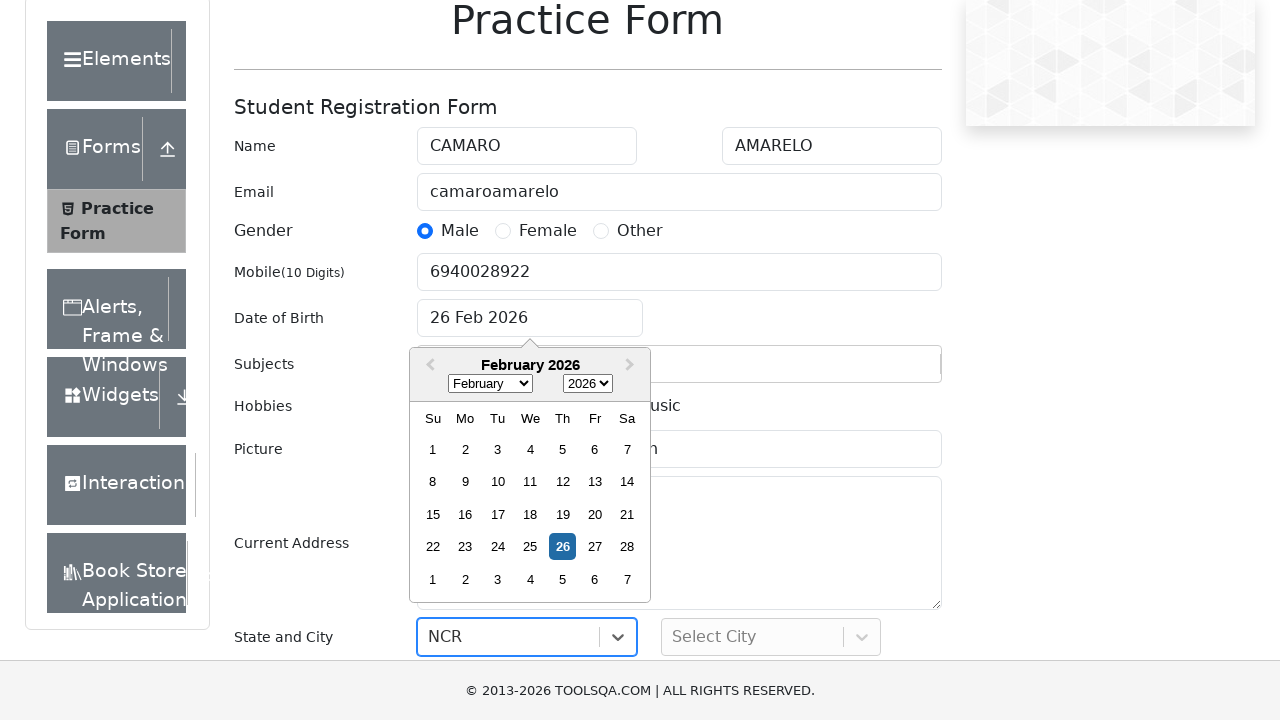

Filled city field with 'Noida' on #react-select-4-input
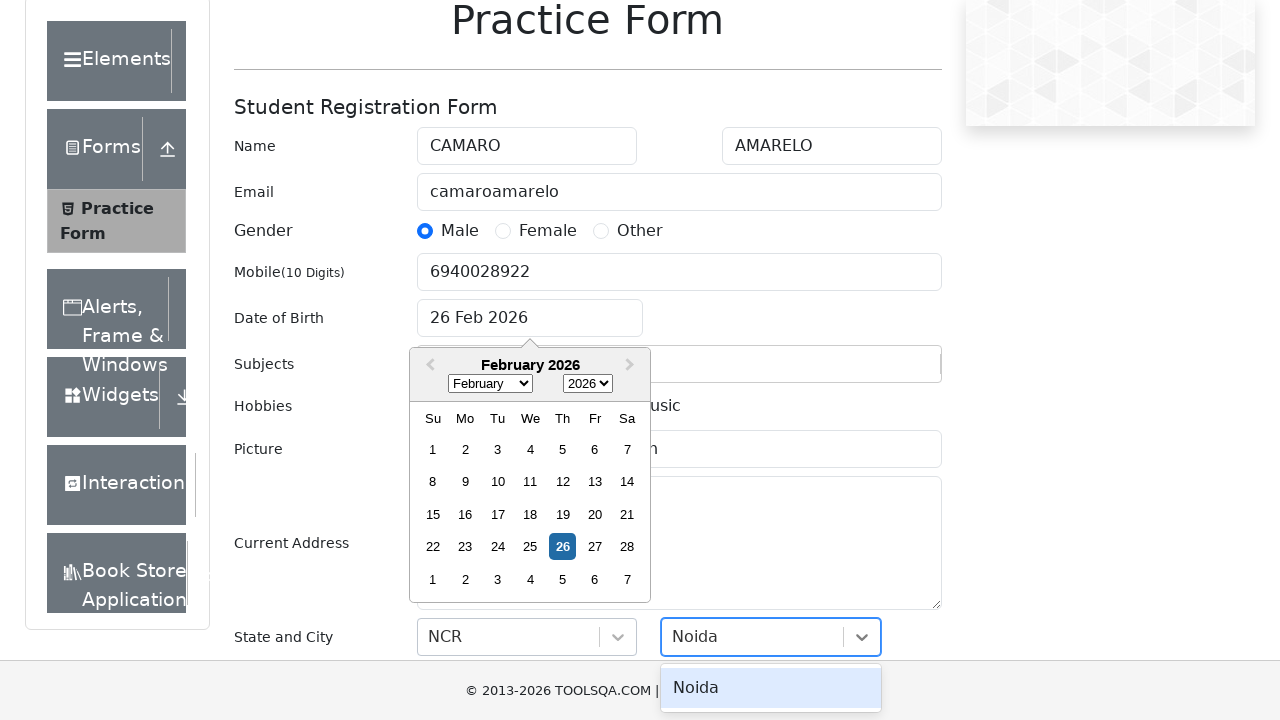

Pressed Tab key to navigate to next field
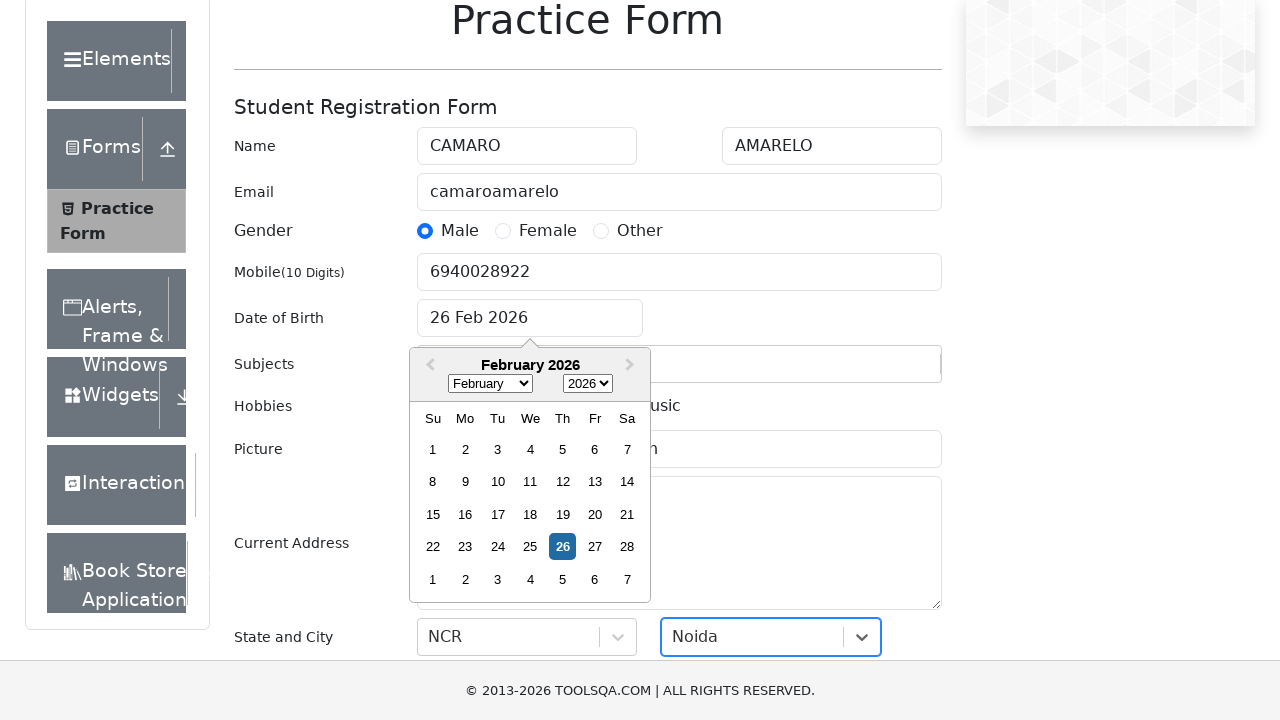

Pressed Tab key to navigate to submit button
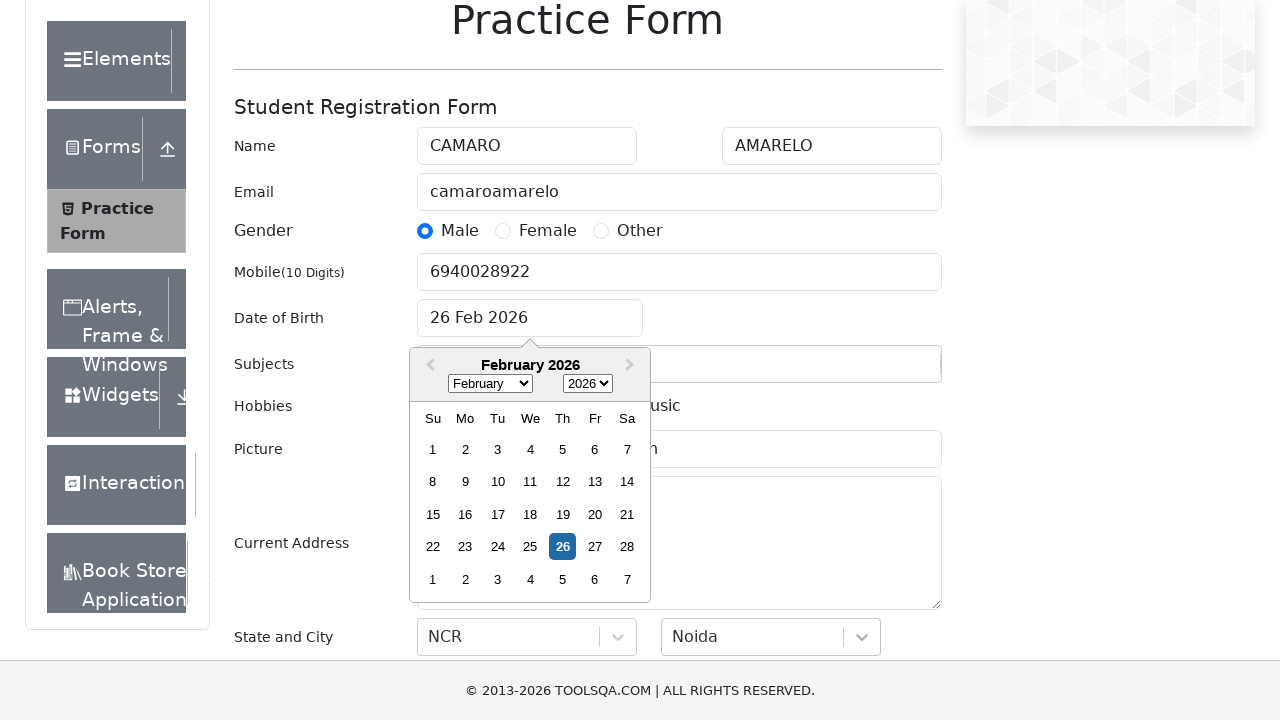

Pressed Enter key to attempt form submission
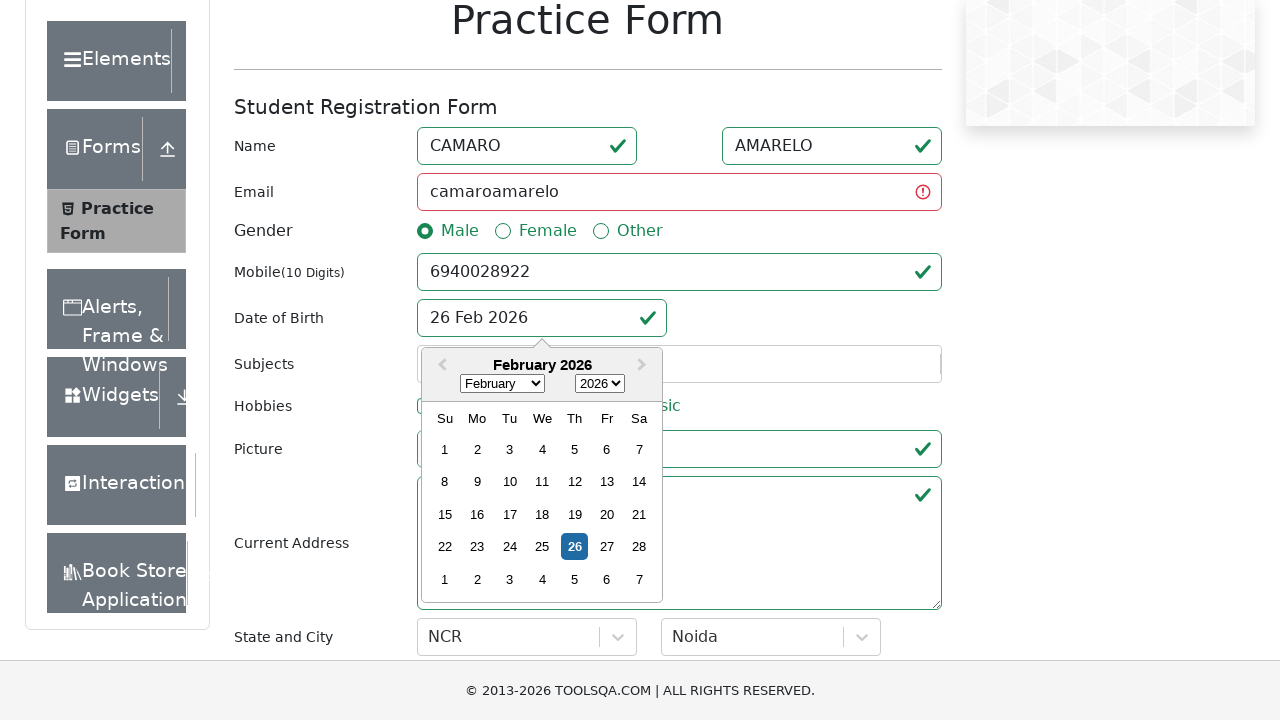

Verified form was not submitted due to invalid email address
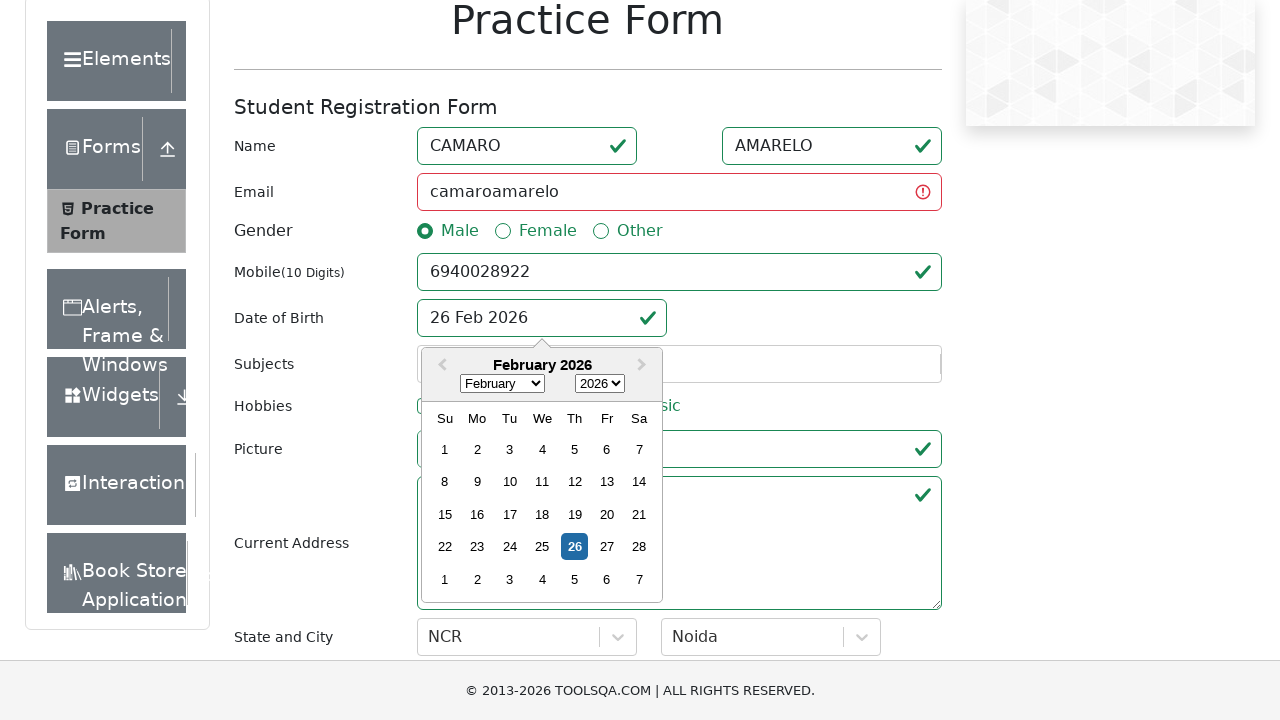

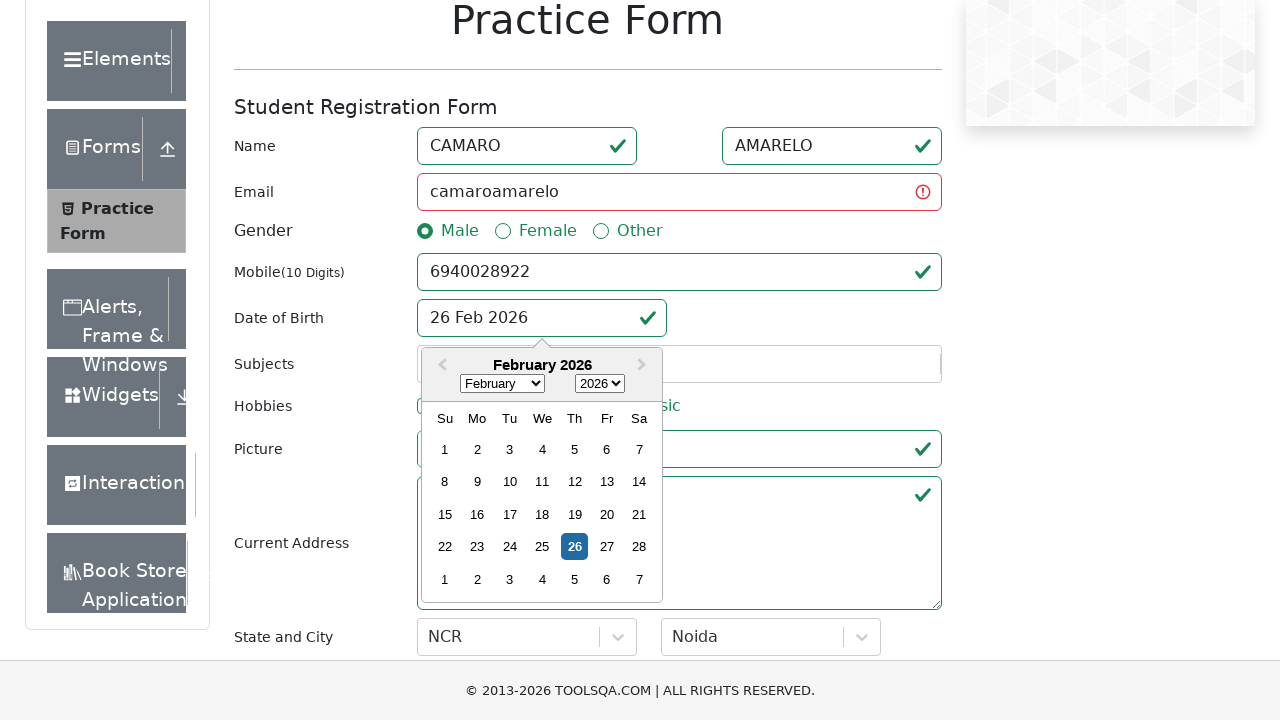